Navigates to MakeMyTrip flights page and verifies the page loads successfully

Starting URL: https://www.makemytrip.com/flights/

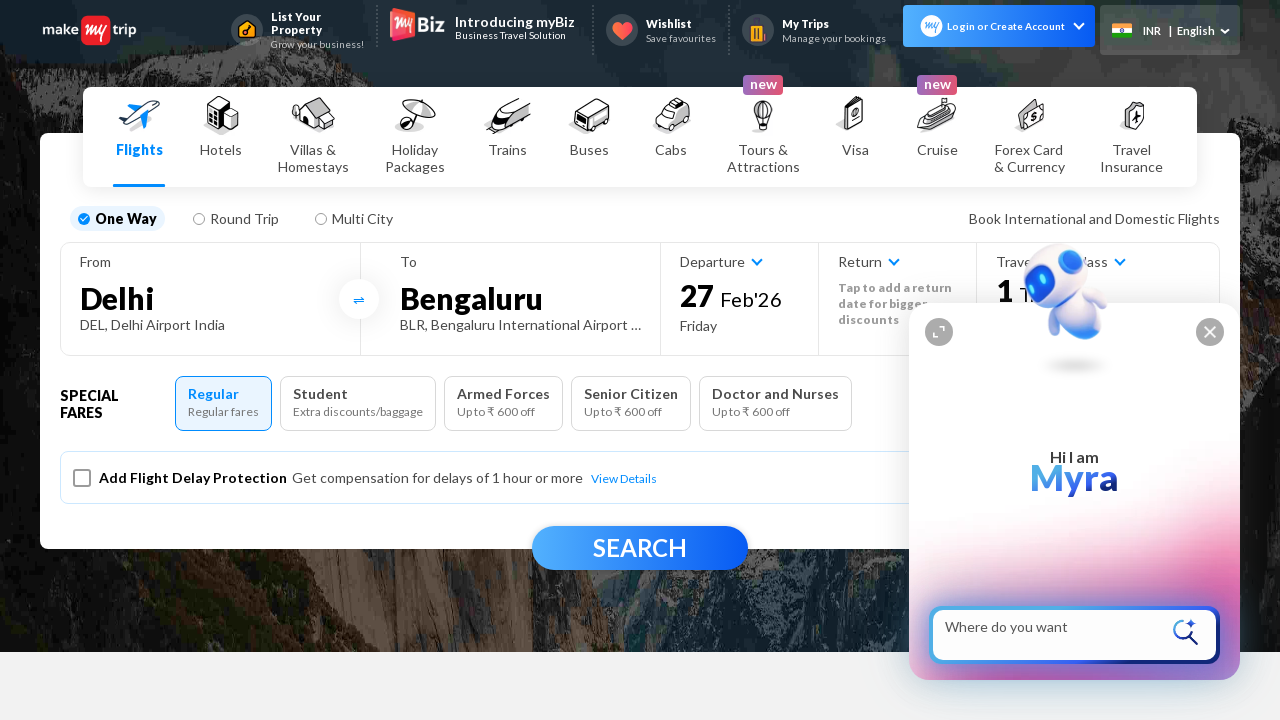

Waited for page to reach networkidle load state
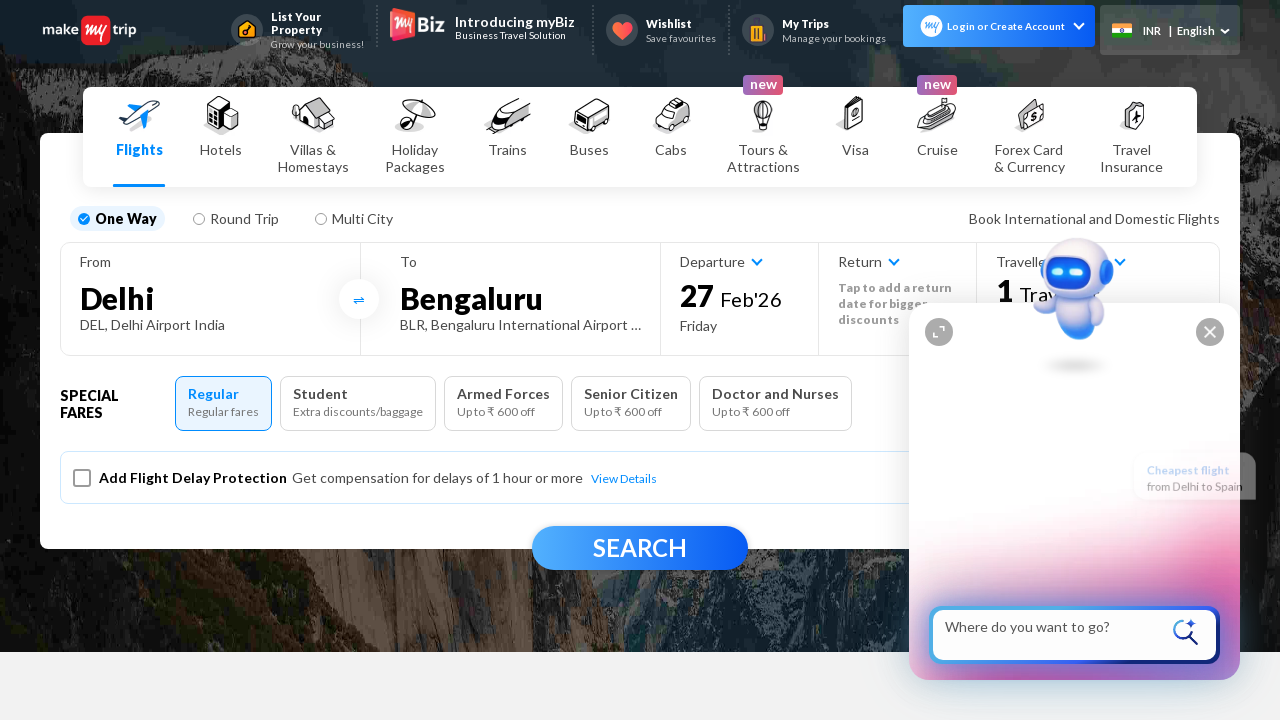

Verified MakeMyTrip flights page loaded successfully by confirming flight search element is visible
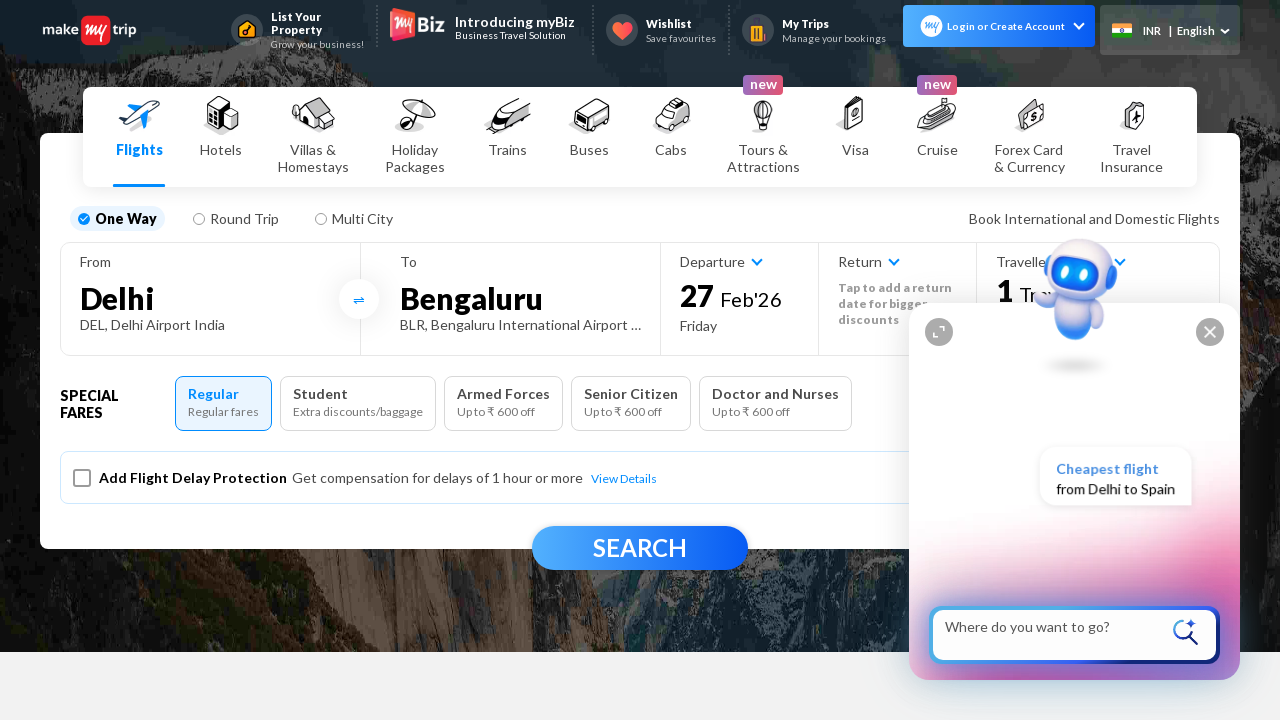

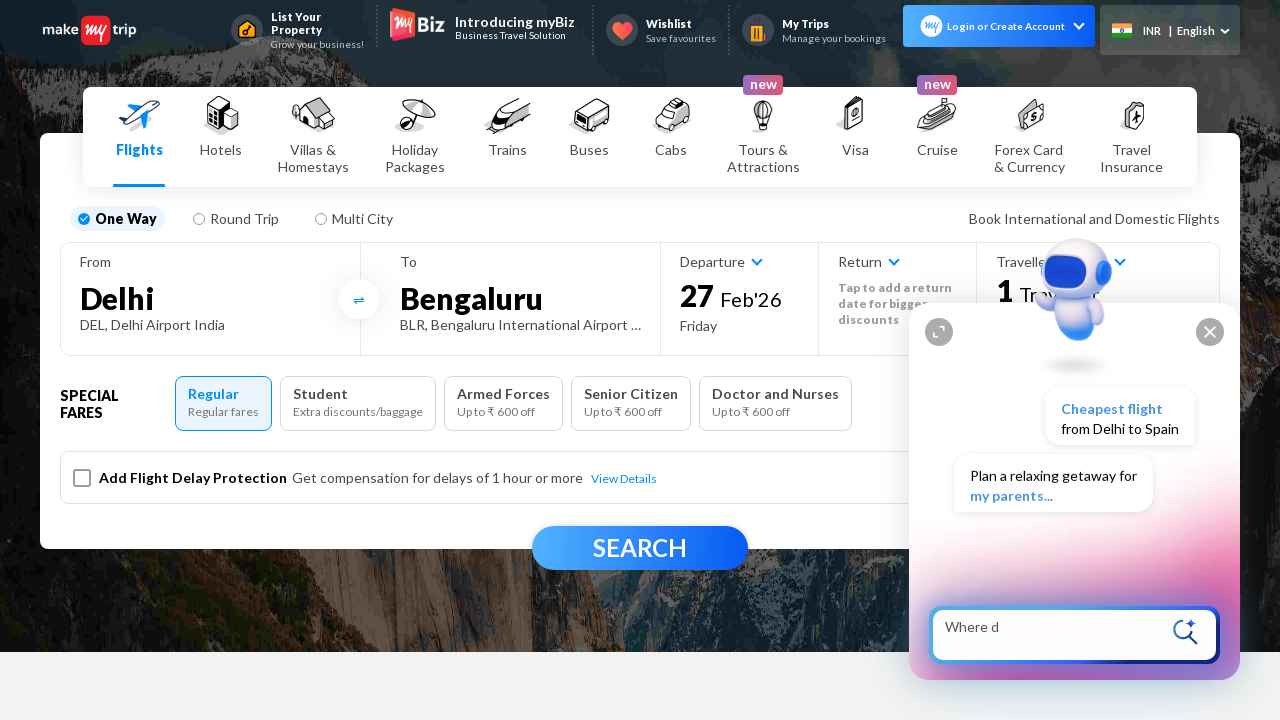